Tests various dropdown selection methods on a demo page, including selection by value, index, and visible text on multiple dropdowns

Starting URL: https://demoqa.com/select-menu

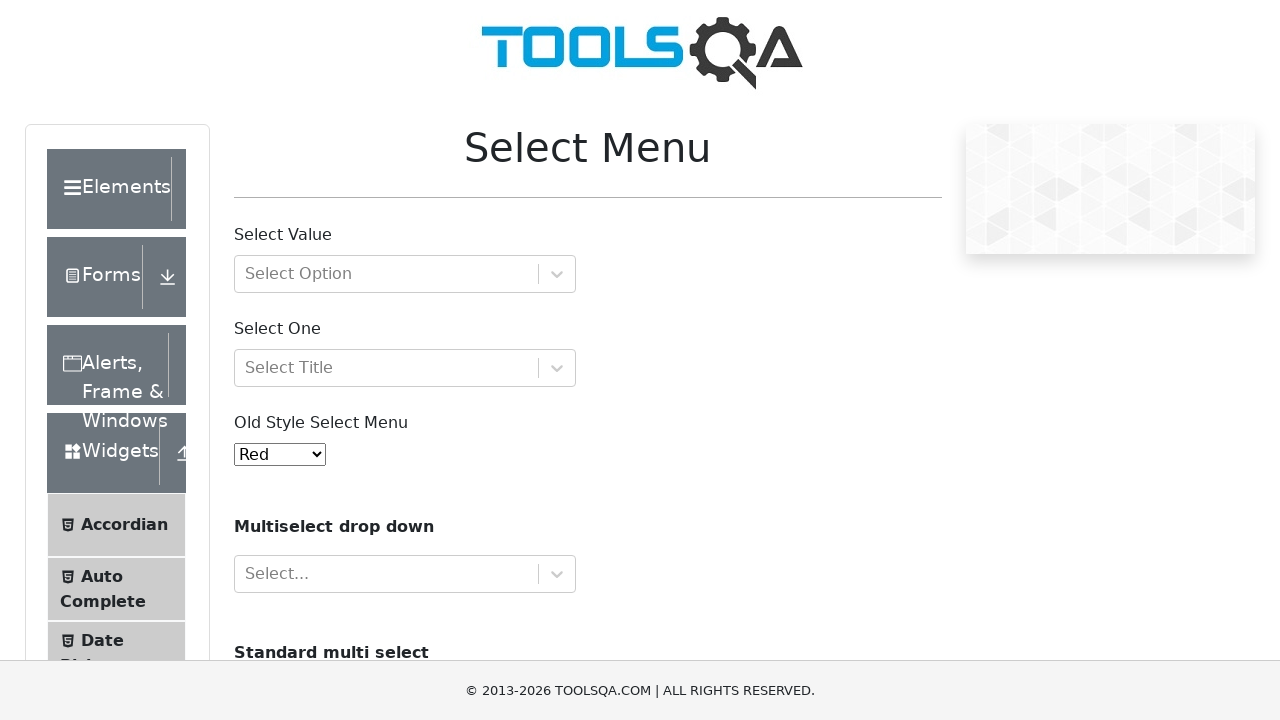

Selected 'red' from old select menu by value on #oldSelectMenu
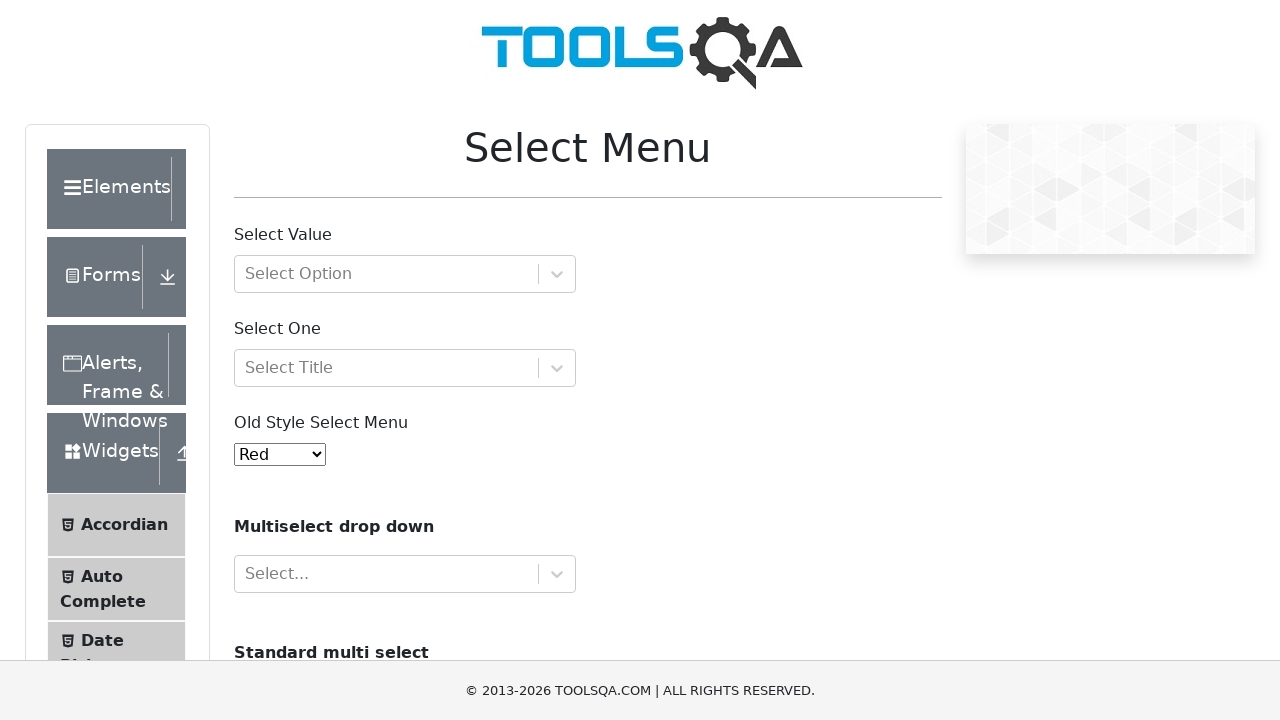

Selected option at index 3 from old select menu on #oldSelectMenu
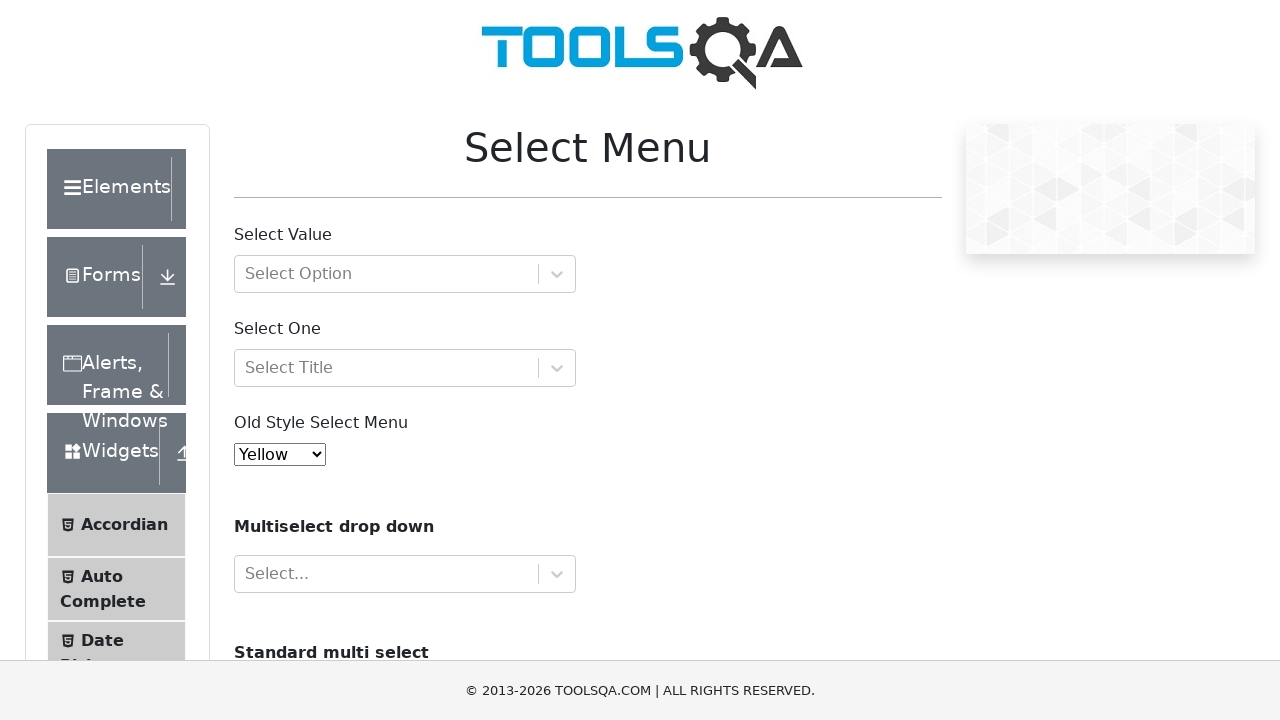

Selected 'Black' from old select menu by visible text on #oldSelectMenu
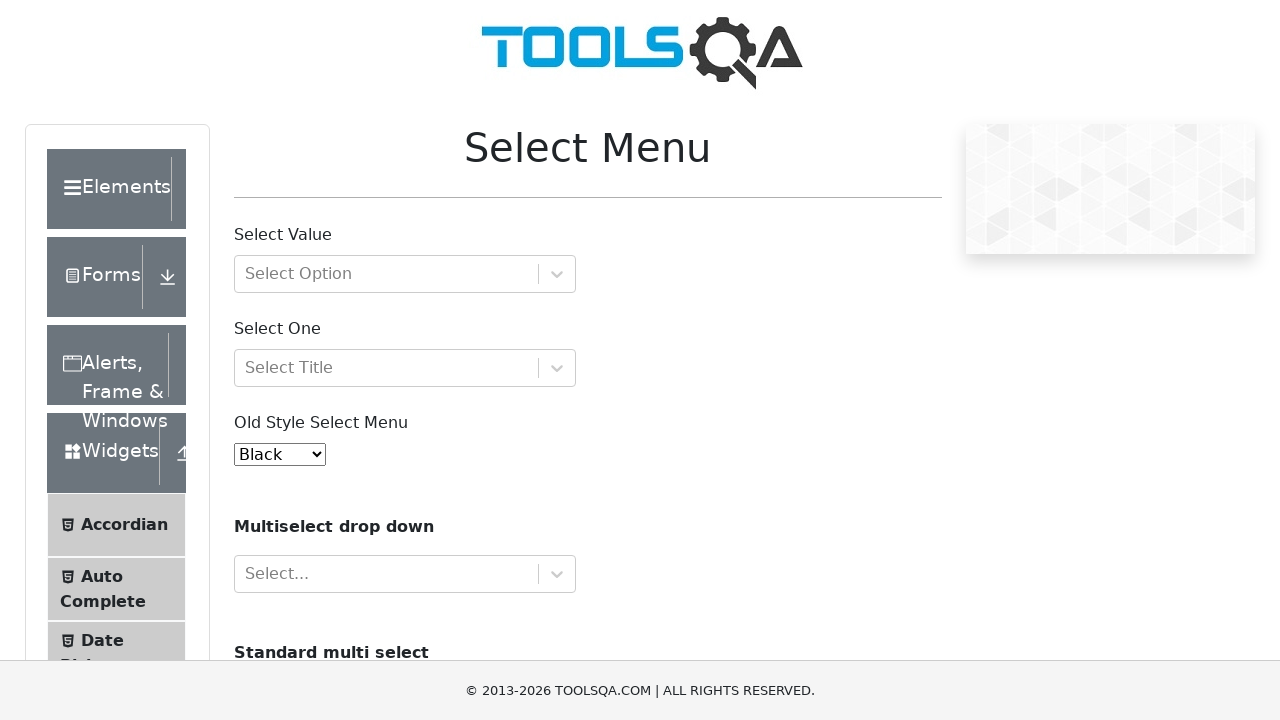

Selected value '4' from old select menu on #oldSelectMenu
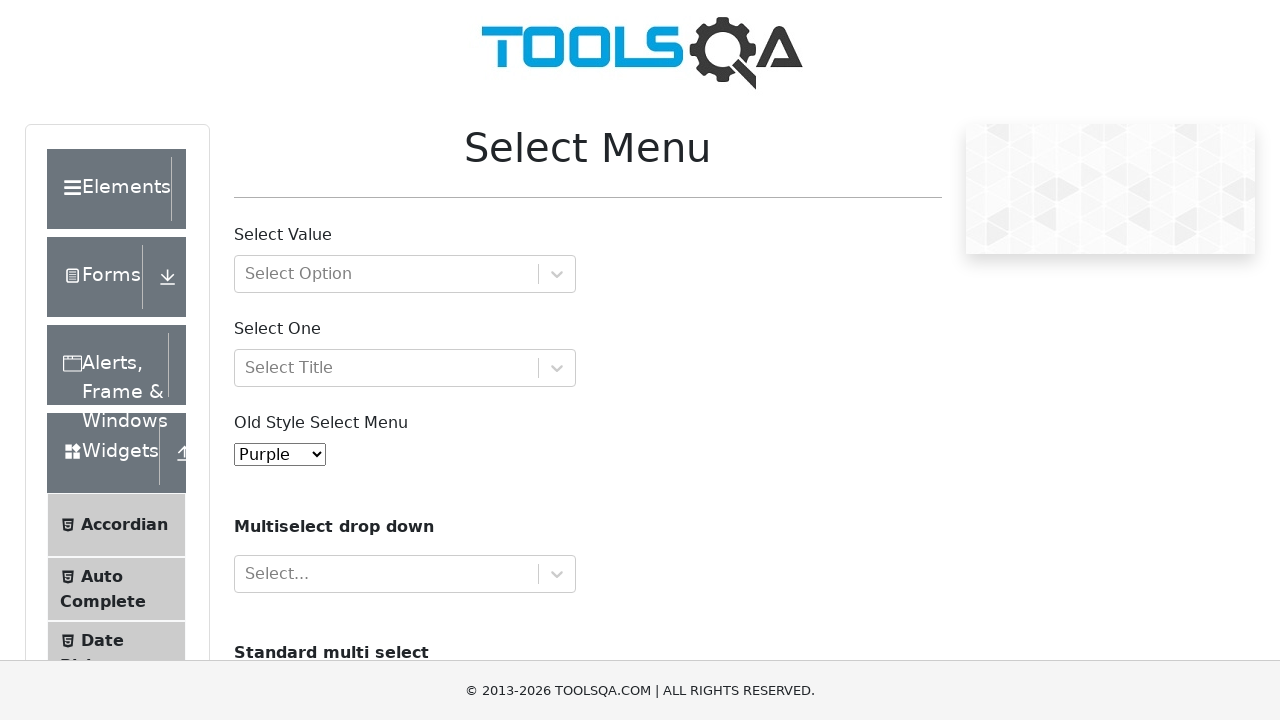

Selected 'Yellow' from old select menu by visible text on #oldSelectMenu
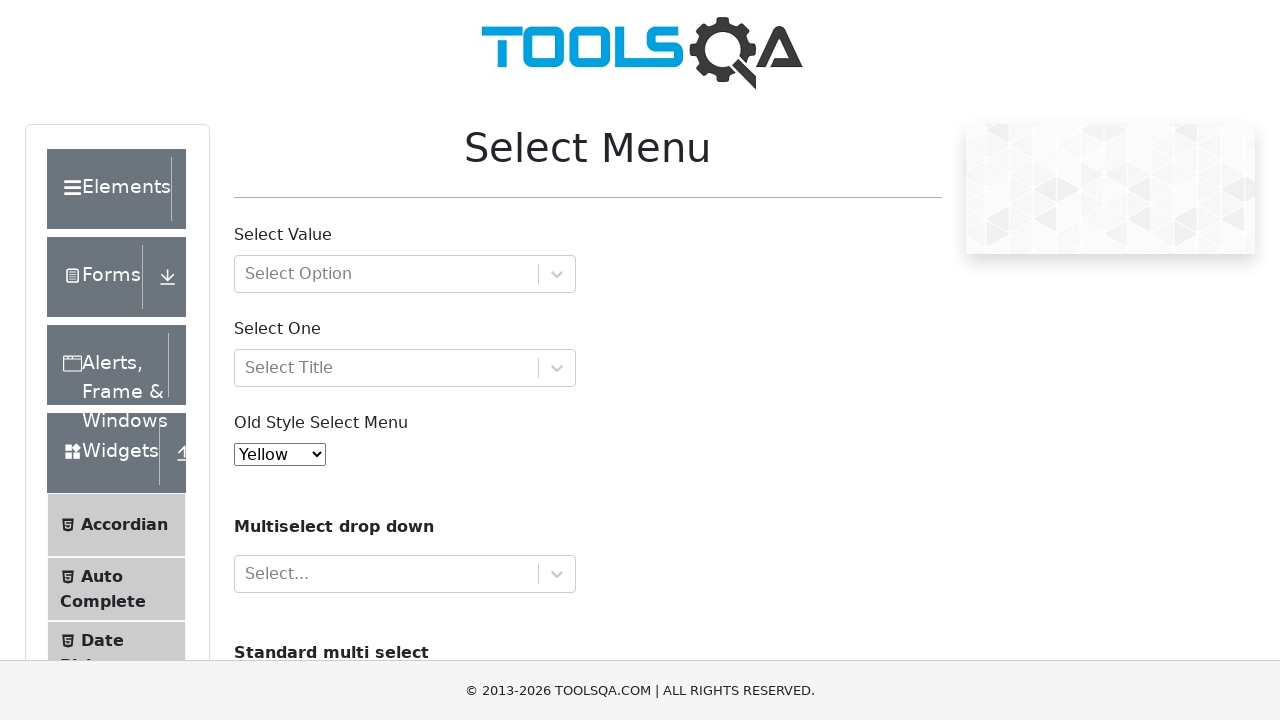

Clicked an option from the cars dropdown at (258, 360) on #cars >> option >> nth=0
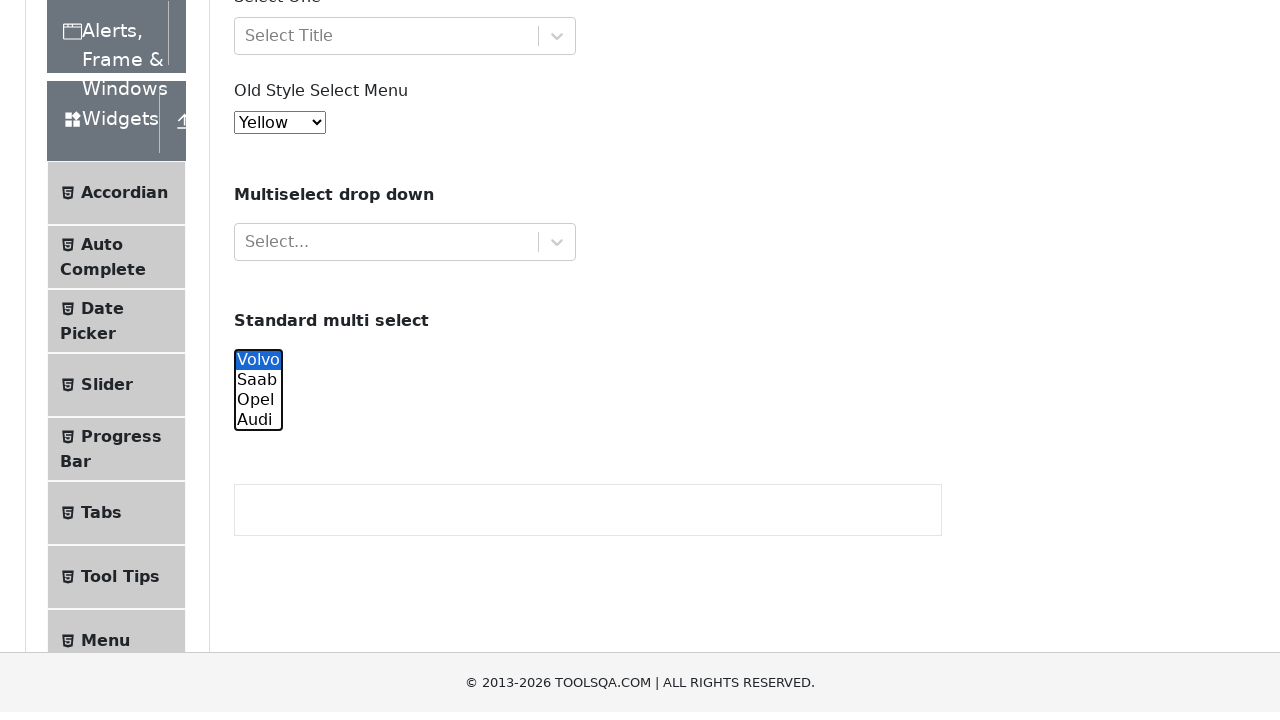

Clicked an option from the cars dropdown at (258, 360) on #cars >> option >> nth=1
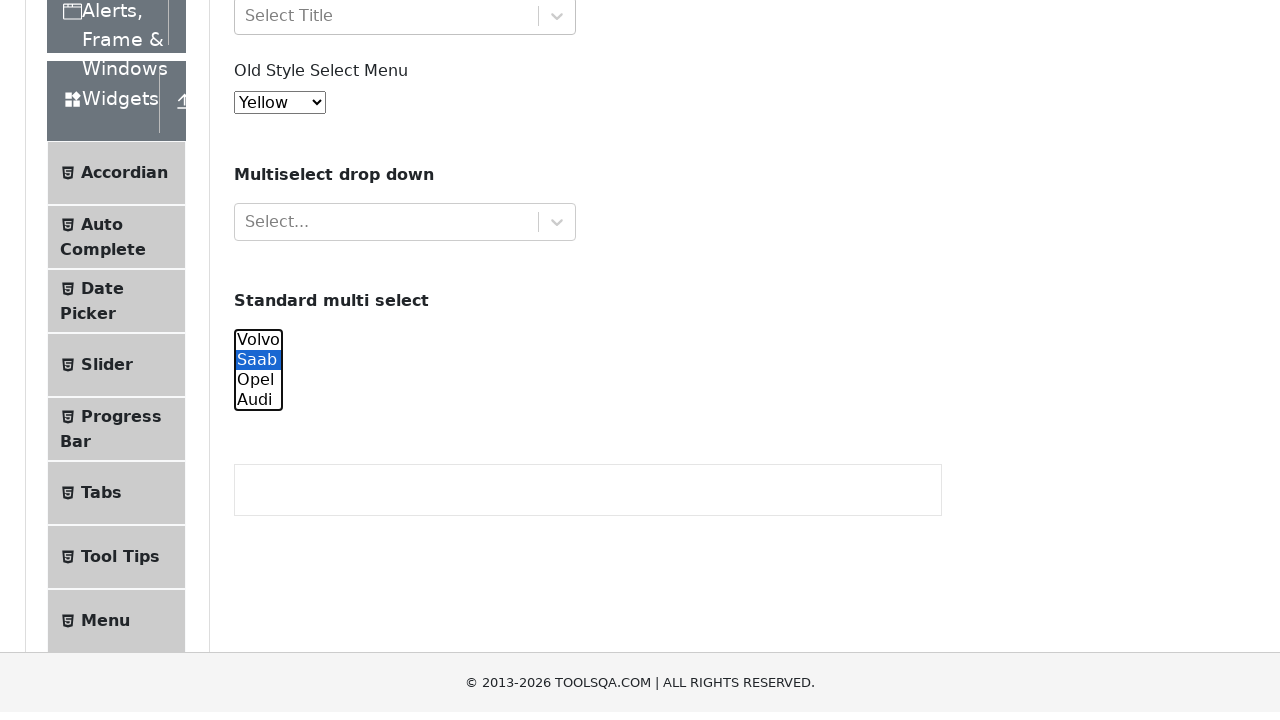

Clicked an option from the cars dropdown at (258, 82) on #cars >> option >> nth=2
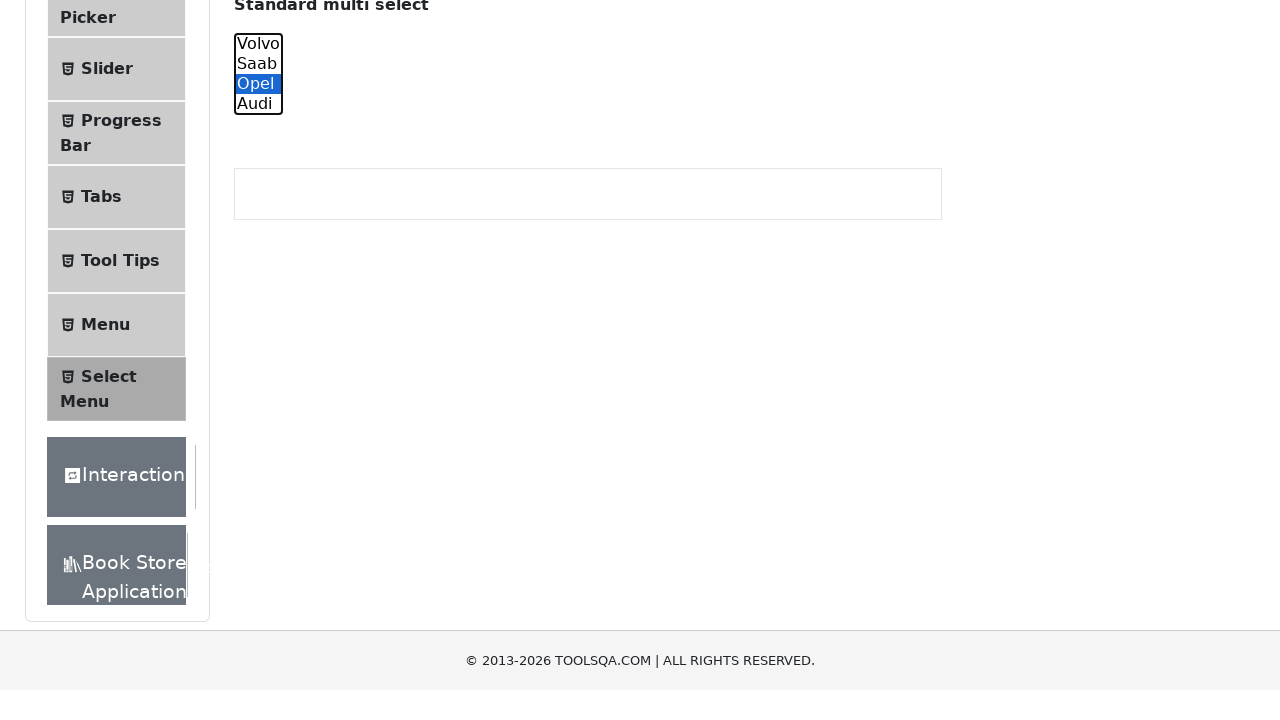

Clicked an option from the cars dropdown at (258, 102) on #cars >> option >> nth=3
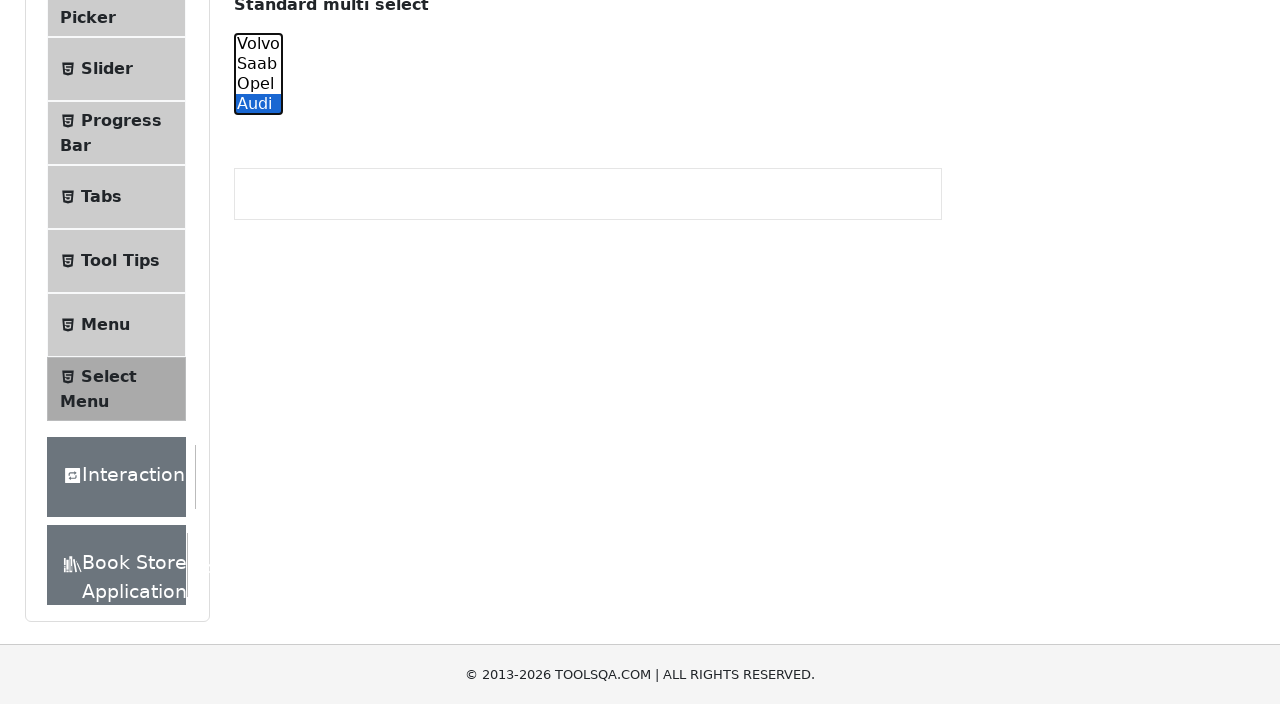

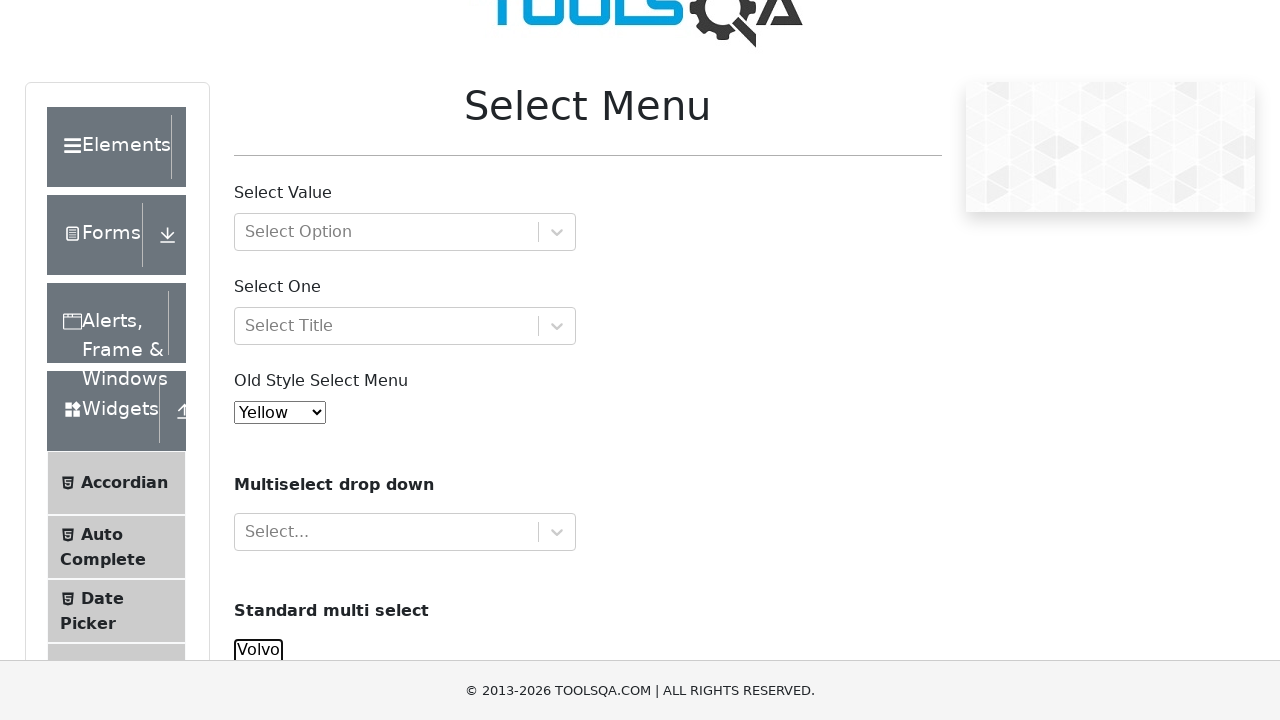